Tests the search functionality with an extremely long text input (repeated string) to verify how the search handles boundary conditions.

Starting URL: https://www.labirint.ru/

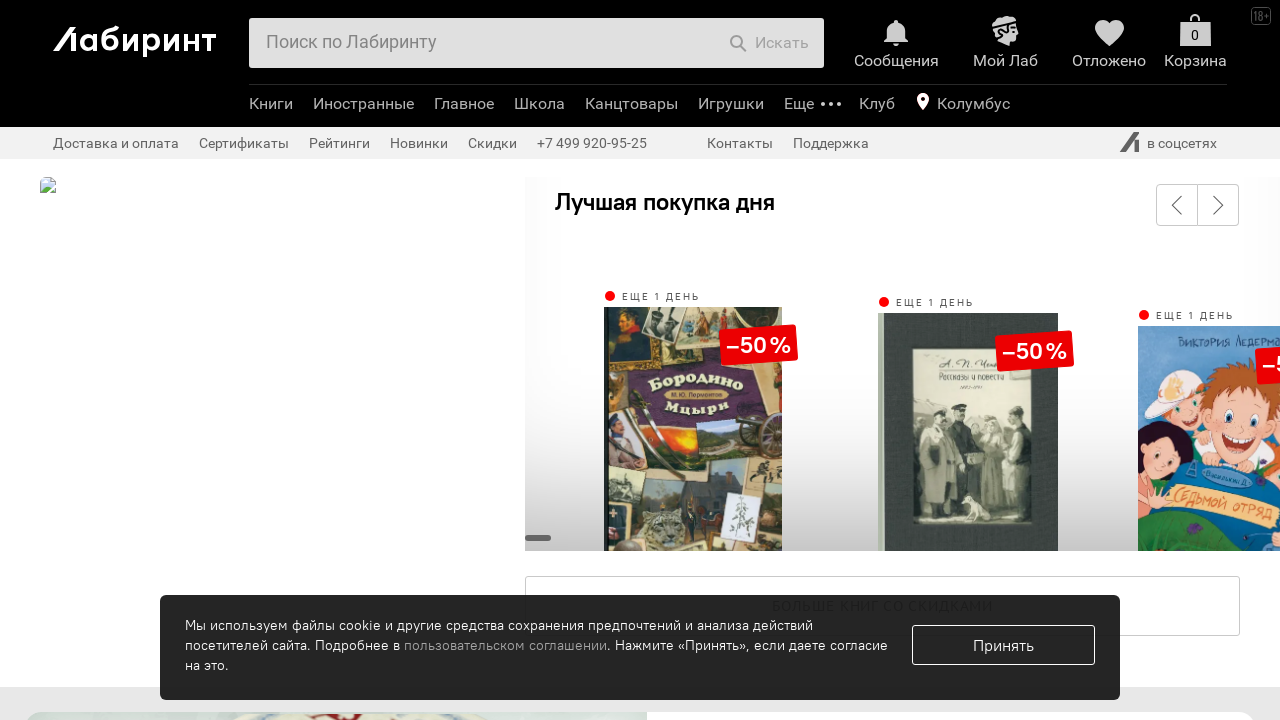

Filled search field with extremely long repeated text (boundary condition test) on #search-field
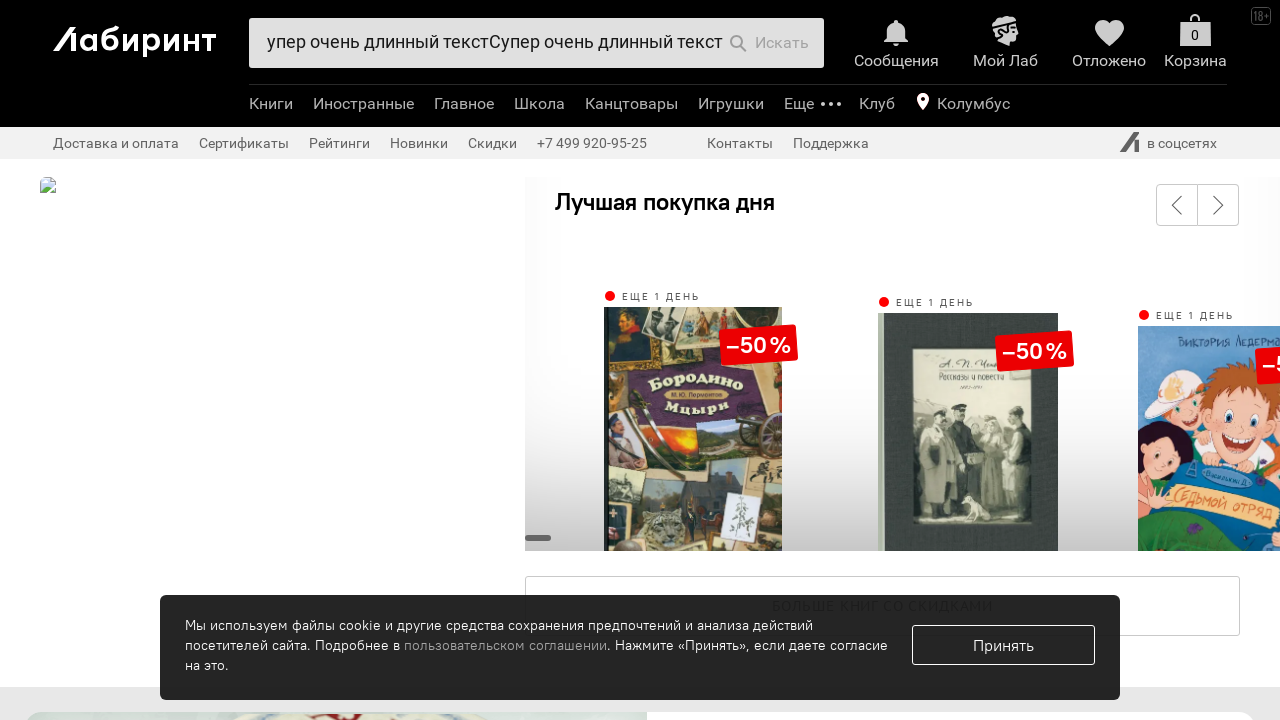

Clicked search submit button to execute search with long text at (782, 43) on .b-header-b-search-e-btntxt
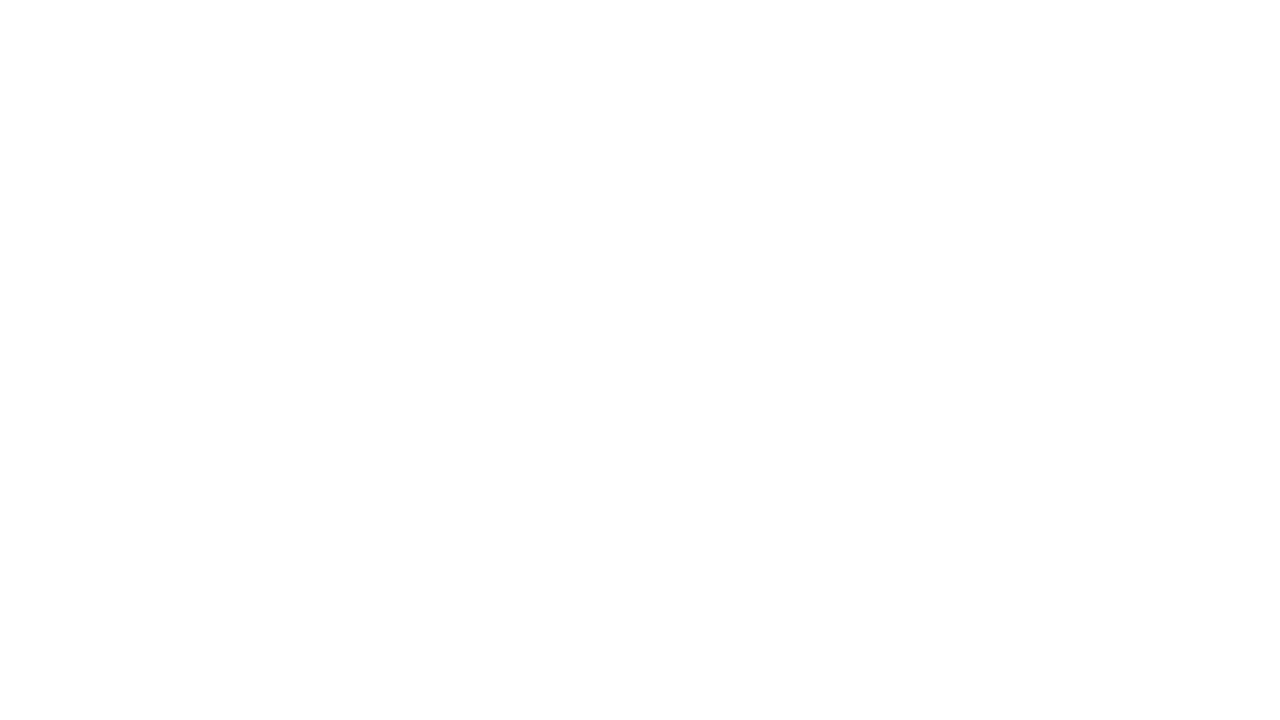

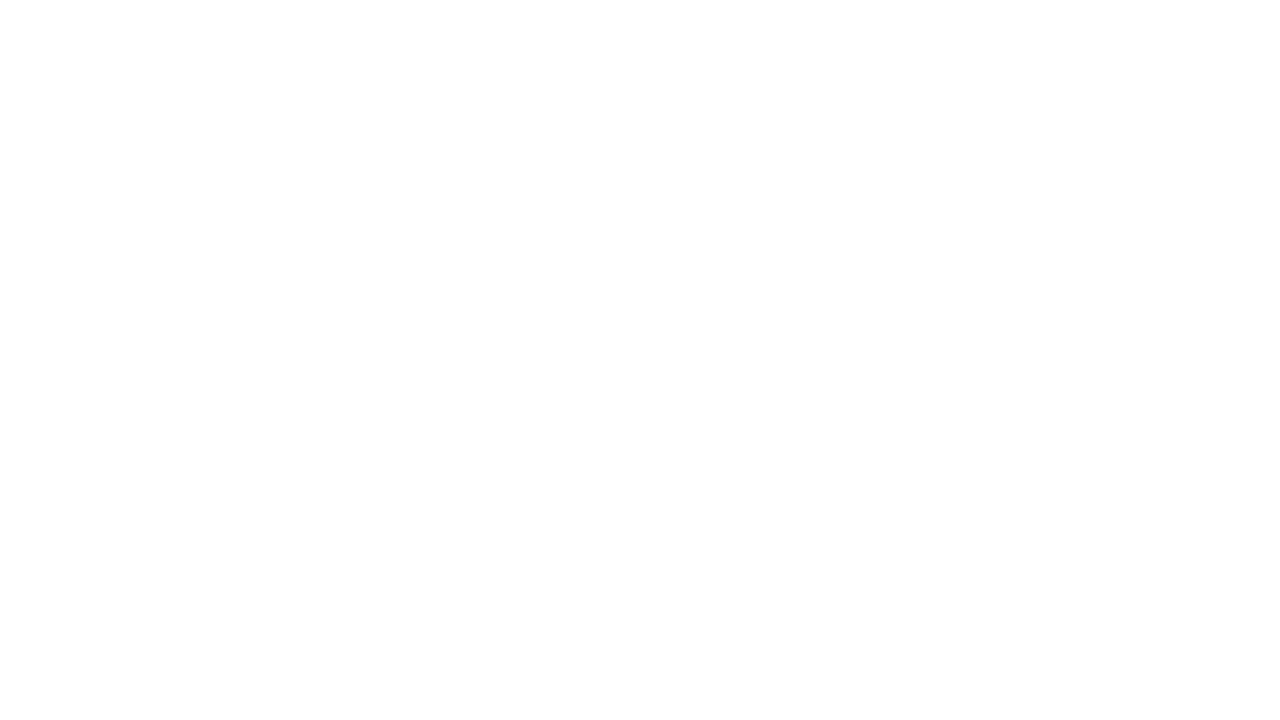